Tests that clicking Clear completed removes all completed items from the list

Starting URL: https://demo.playwright.dev/todomvc

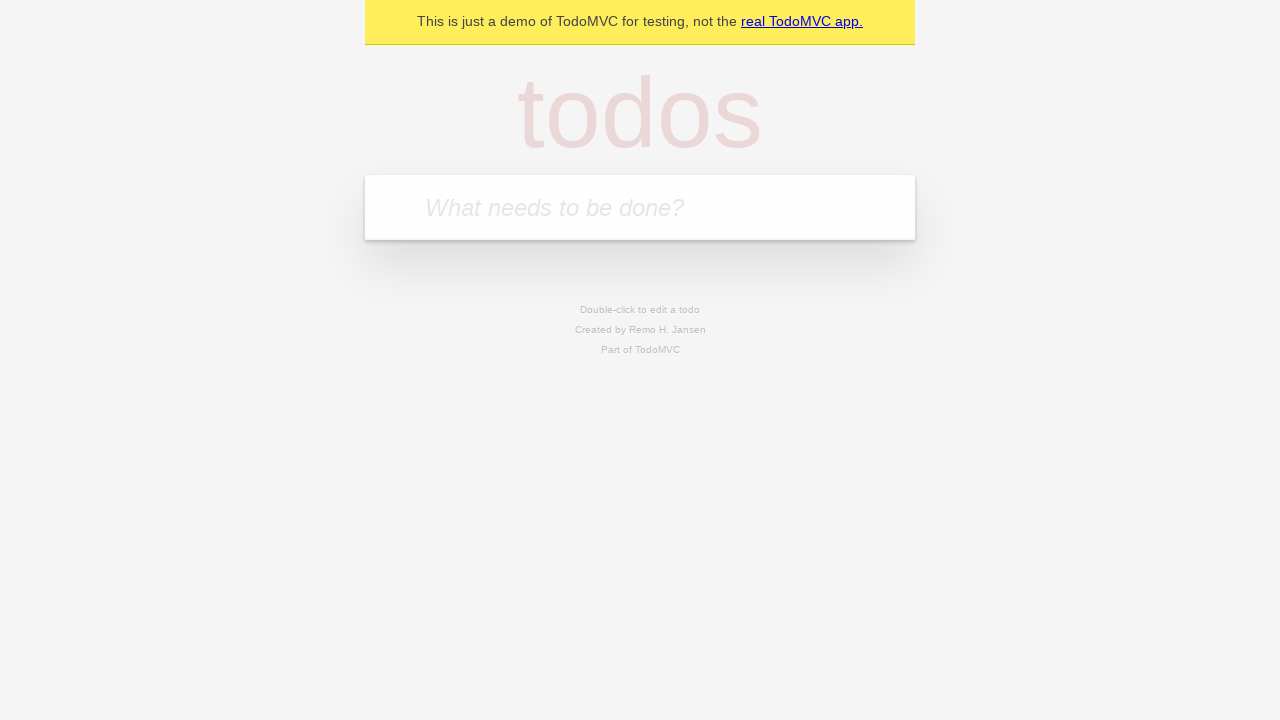

Filled todo input with 'buy some cheese' on internal:attr=[placeholder="What needs to be done?"i]
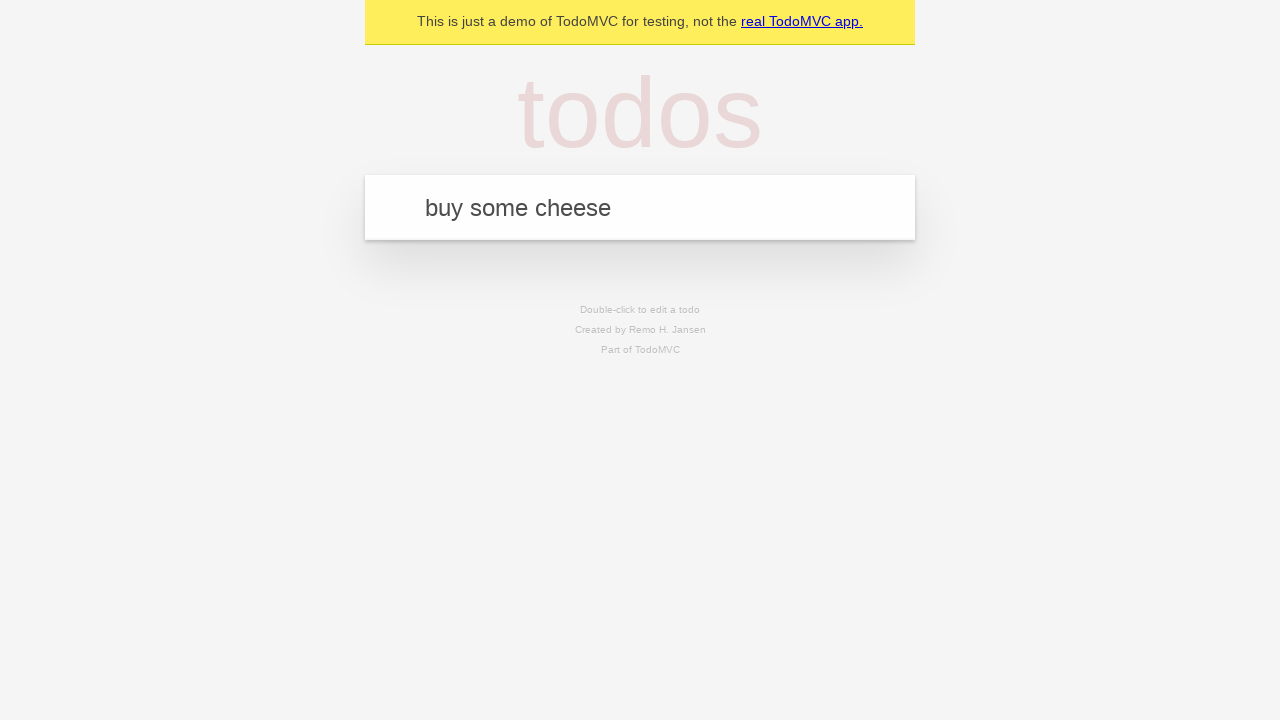

Pressed Enter to add first todo on internal:attr=[placeholder="What needs to be done?"i]
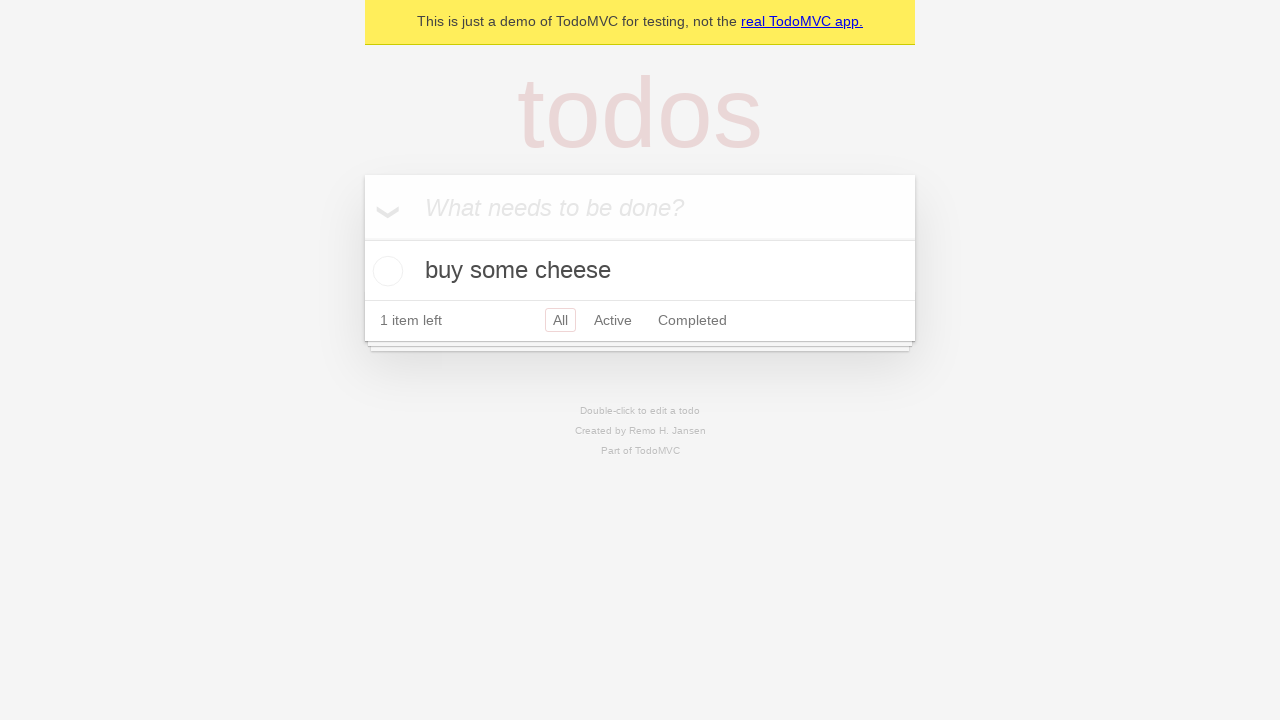

Filled todo input with 'feed the cat' on internal:attr=[placeholder="What needs to be done?"i]
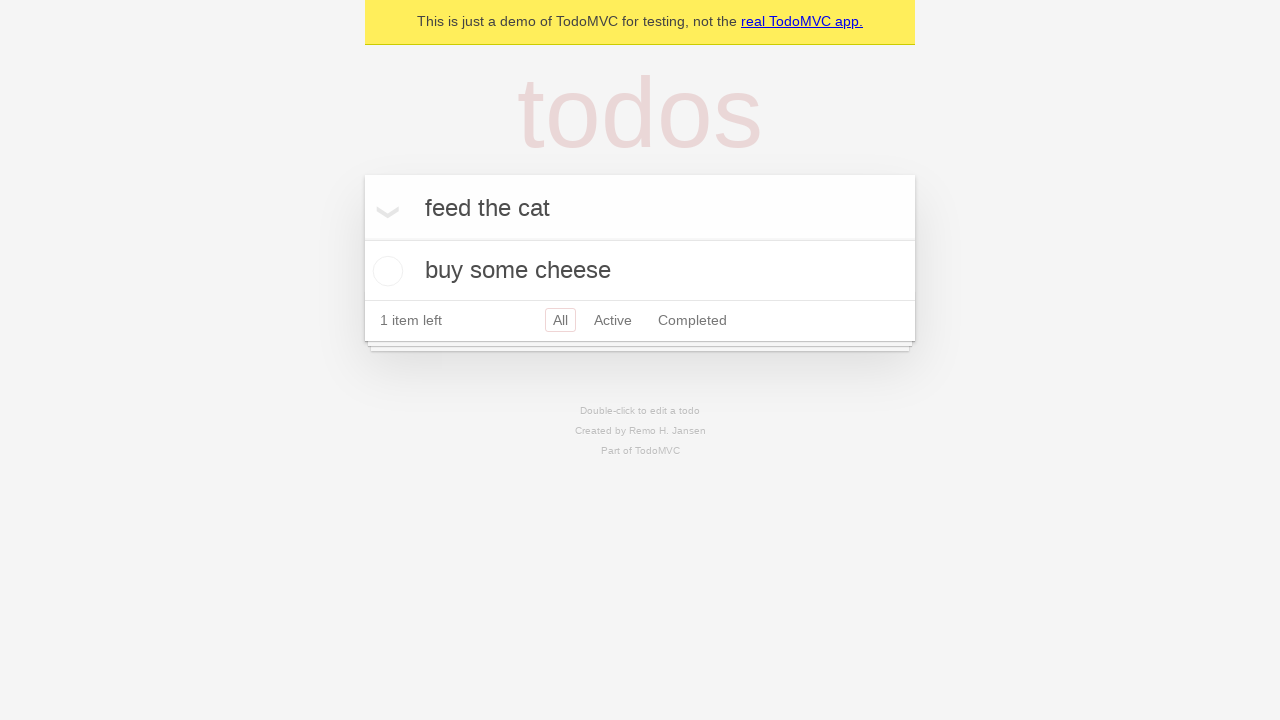

Pressed Enter to add second todo on internal:attr=[placeholder="What needs to be done?"i]
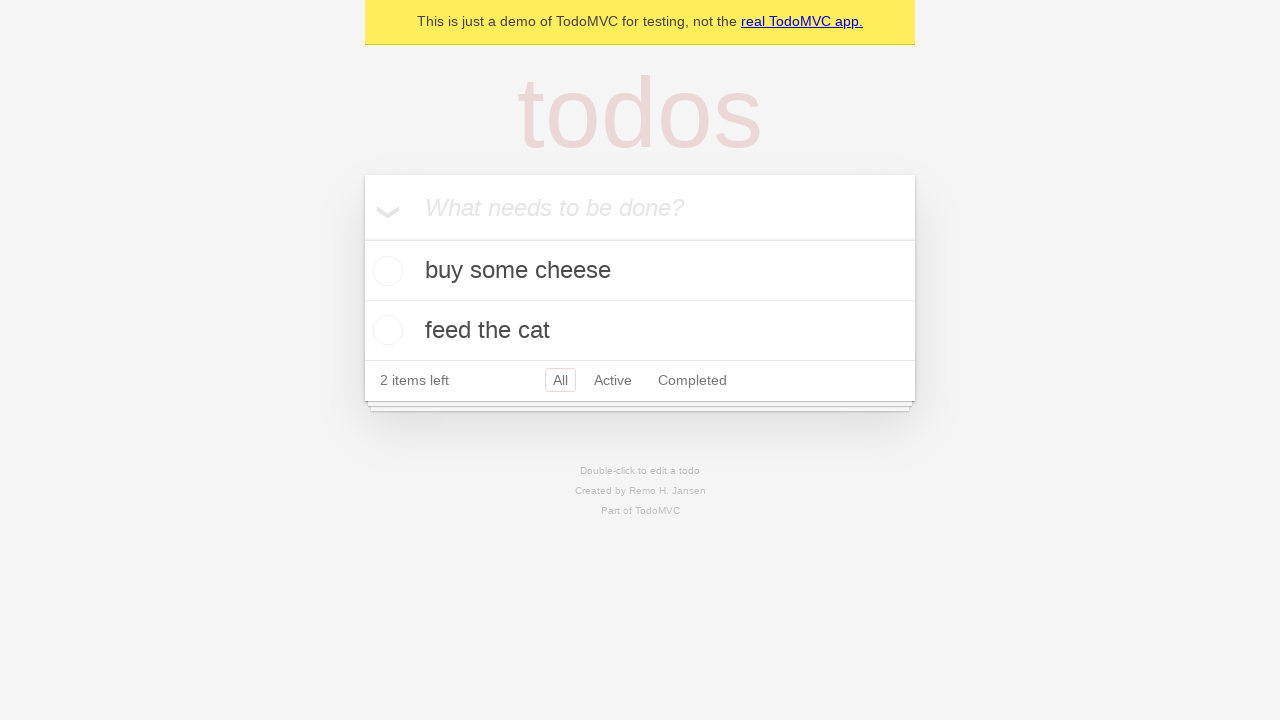

Filled todo input with 'book a doctors appointment' on internal:attr=[placeholder="What needs to be done?"i]
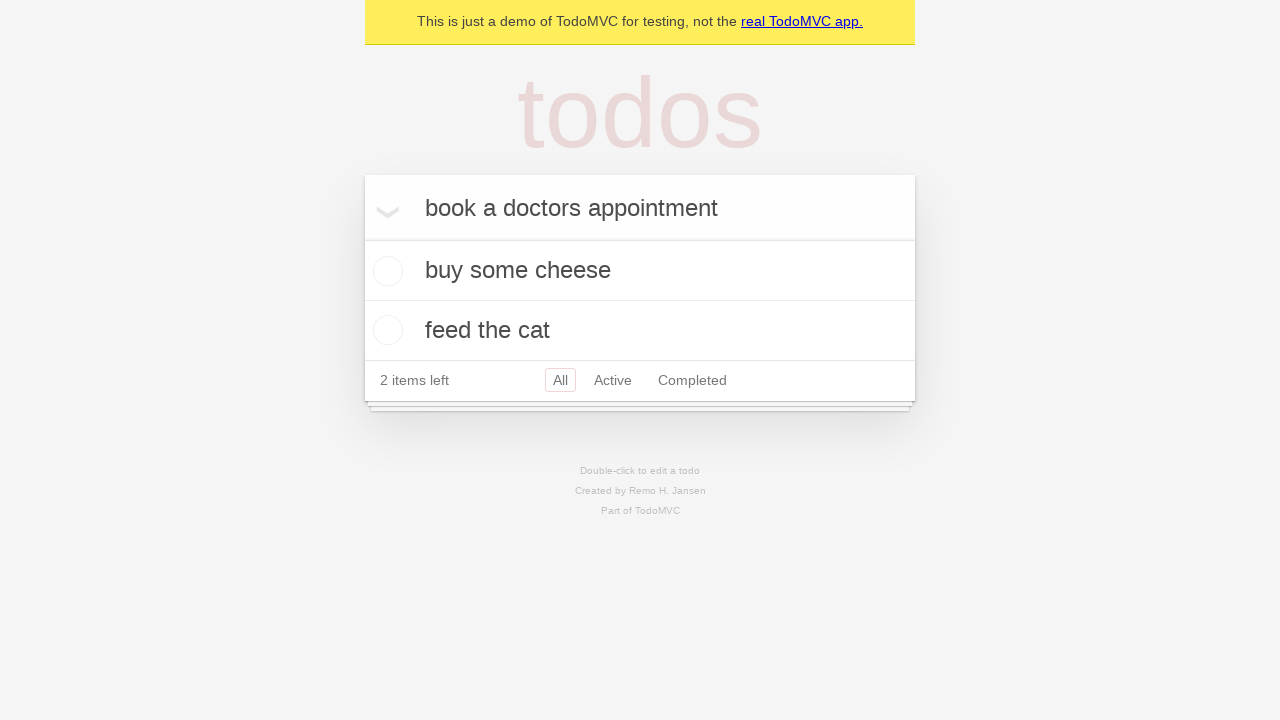

Pressed Enter to add third todo on internal:attr=[placeholder="What needs to be done?"i]
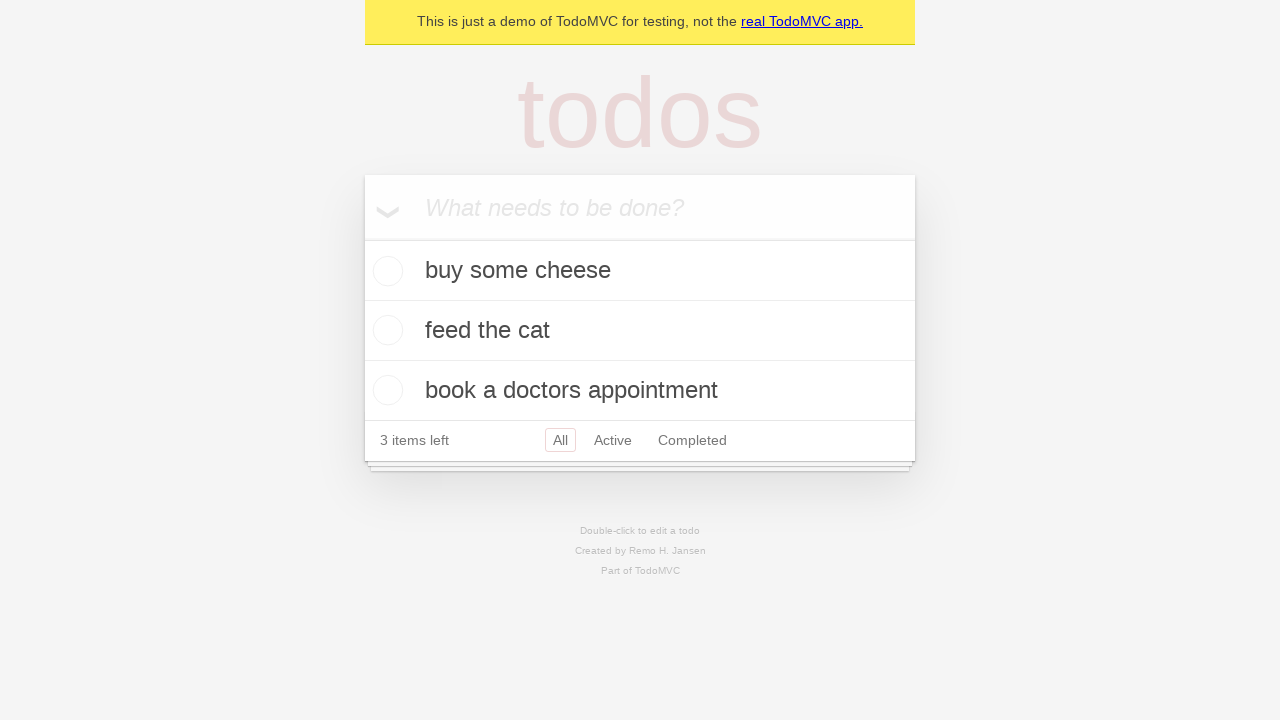

Checked the second todo item (feed the cat) at (385, 330) on internal:testid=[data-testid="todo-item"s] >> nth=1 >> internal:role=checkbox
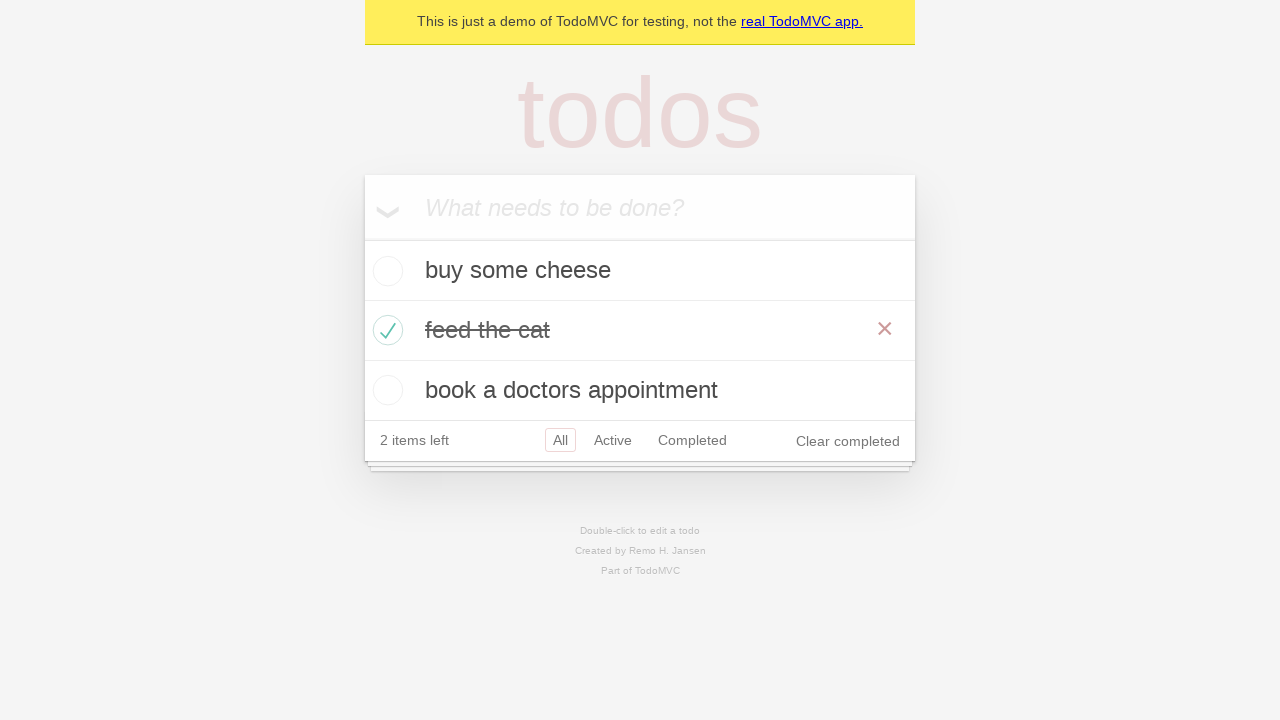

Clicked 'Clear completed' button to remove completed items at (848, 441) on internal:role=button[name="Clear completed"i]
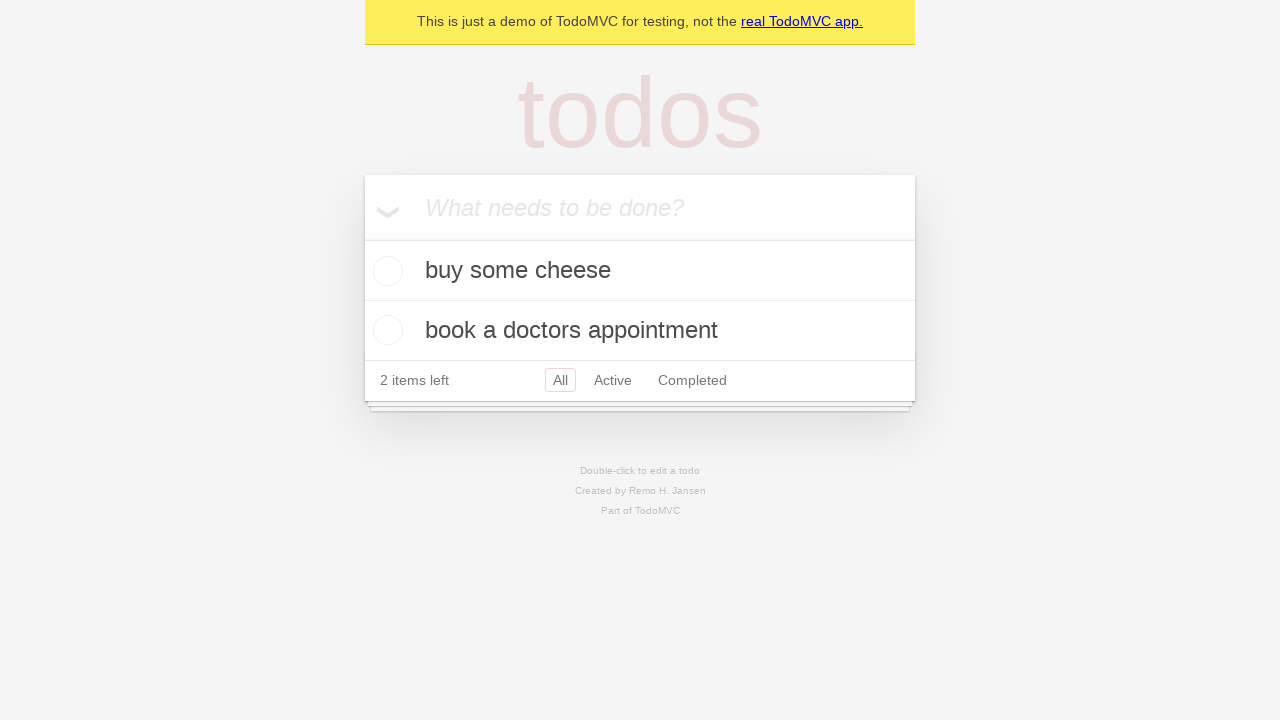

Waited for todo items to update after clearing completed
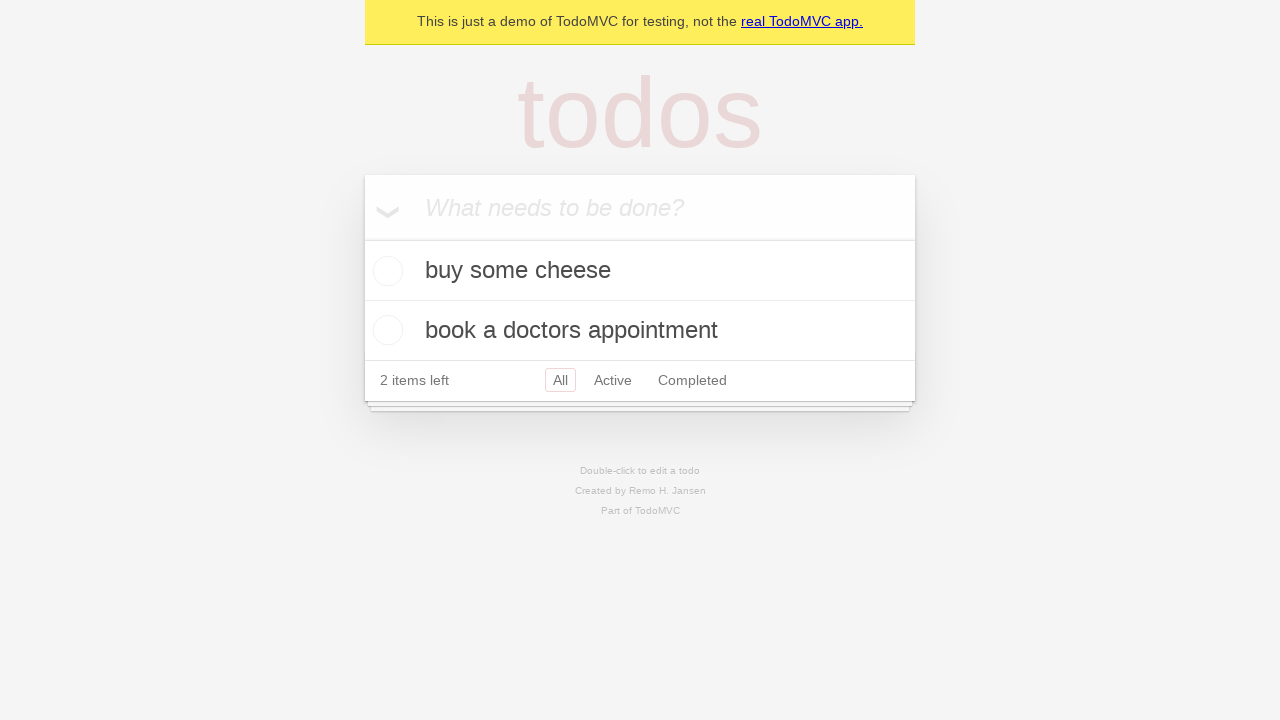

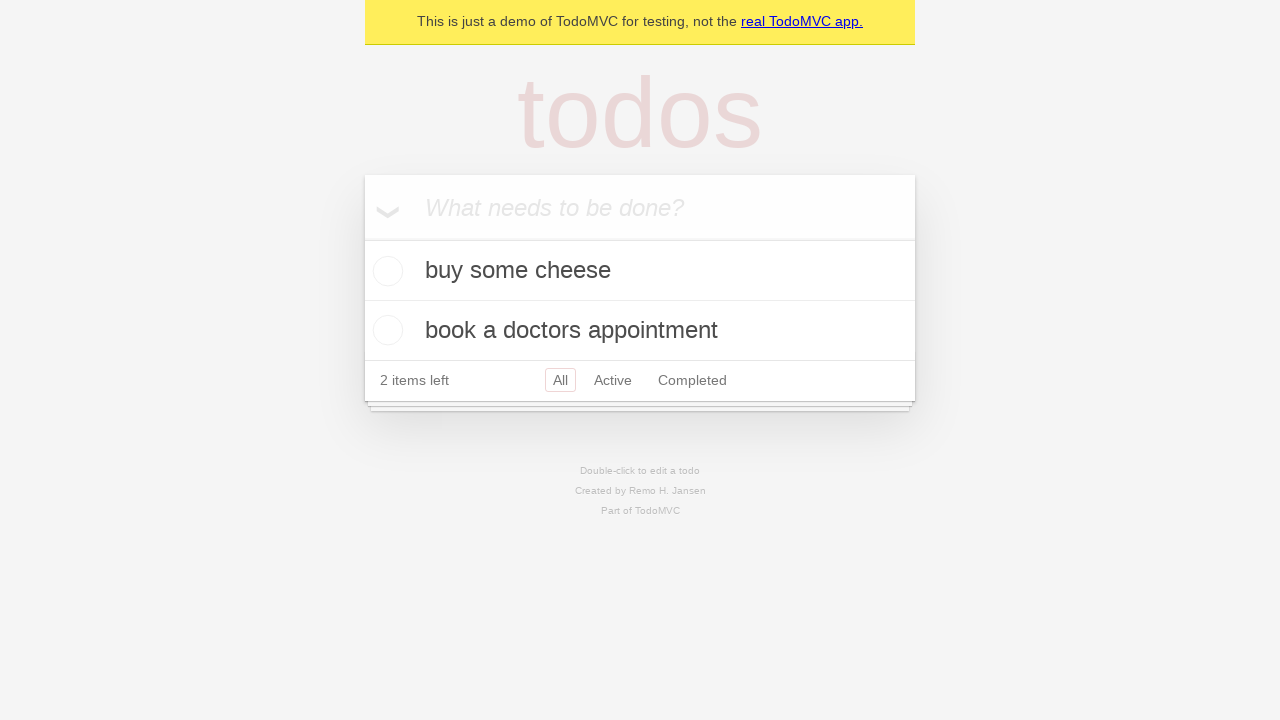